Tests that clicking the "Due" column header twice sorts the table data in descending order.

Starting URL: http://the-internet.herokuapp.com/tables

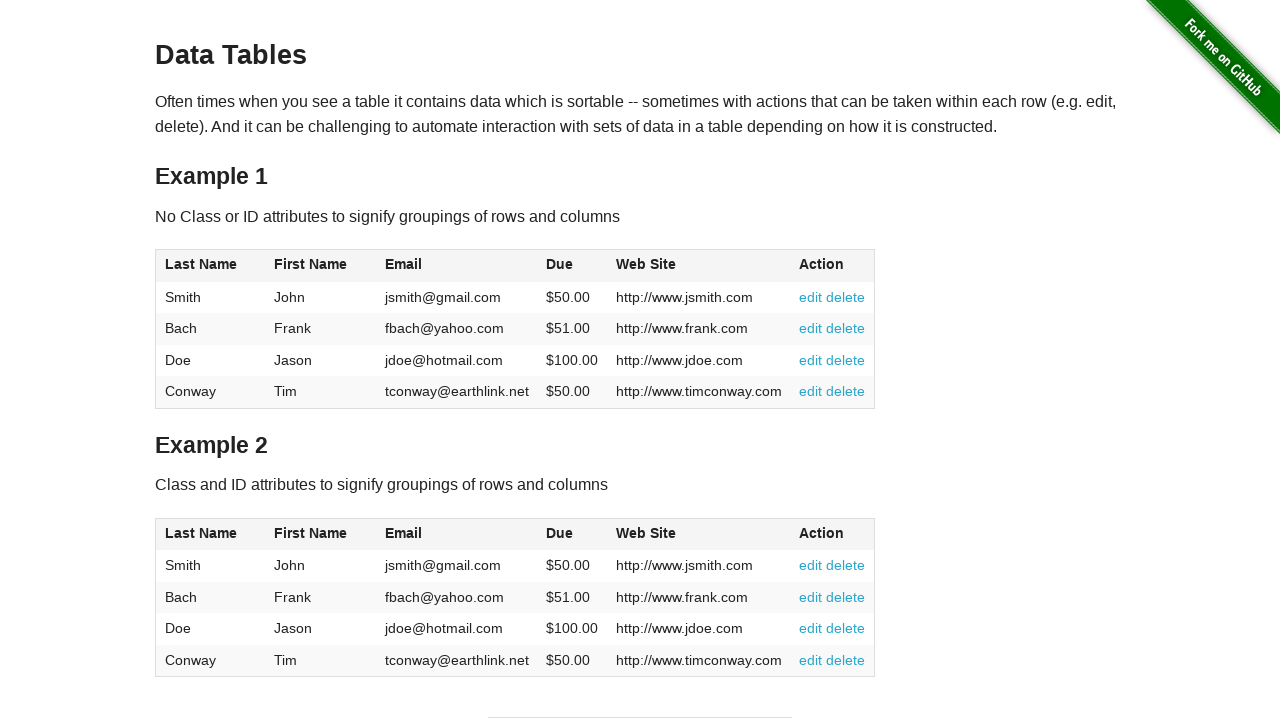

Clicked Due column header first time for ascending sort at (572, 266) on #table1 thead tr th:nth-of-type(4)
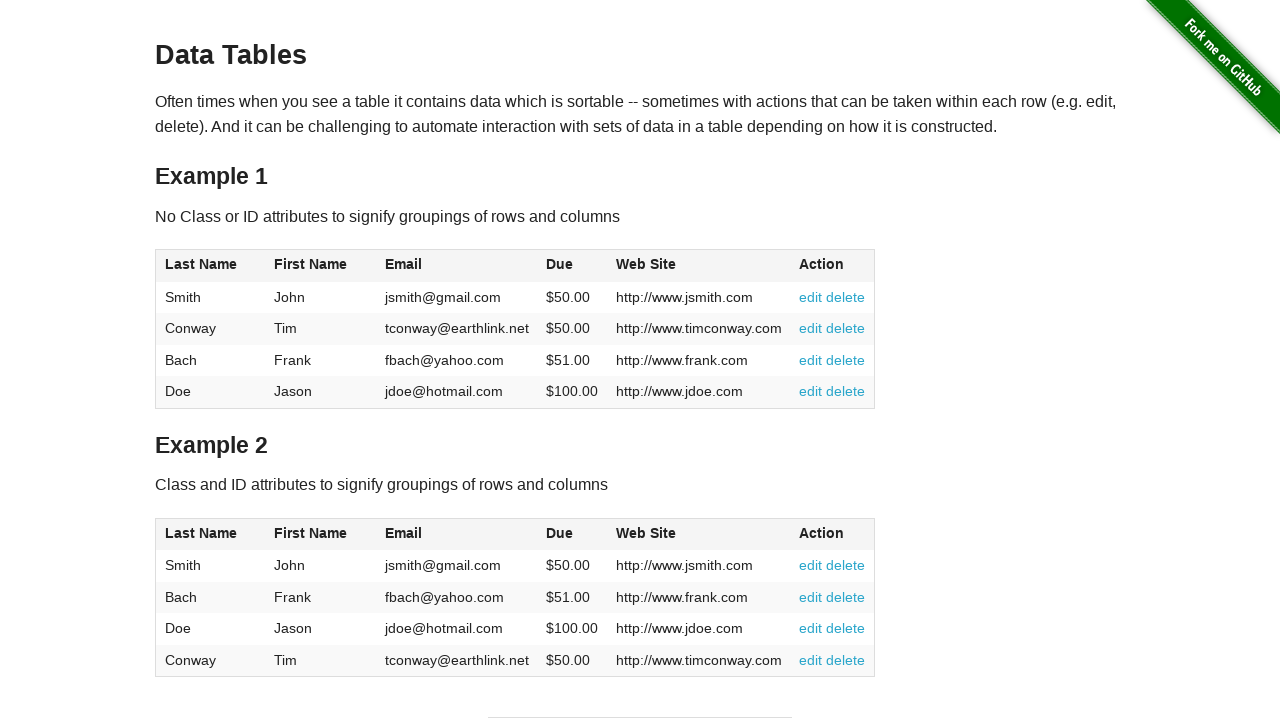

Clicked Due column header second time for descending sort at (572, 266) on #table1 thead tr th:nth-of-type(4)
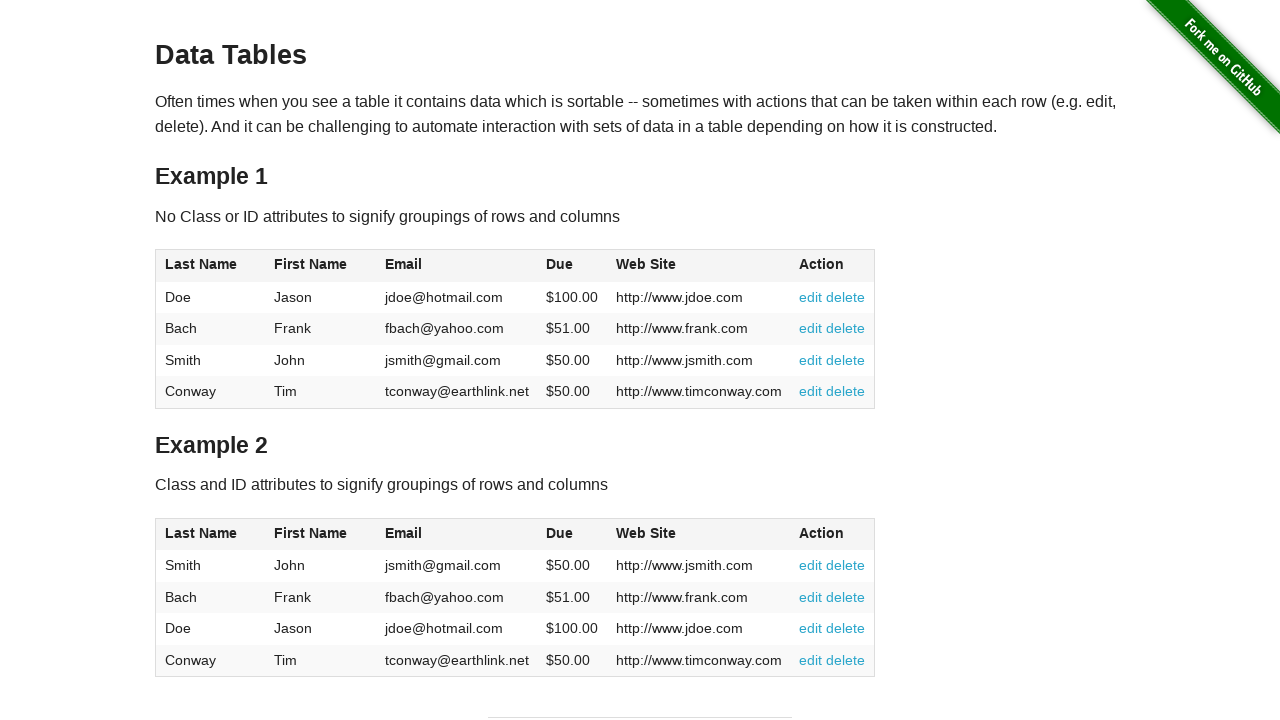

Waited for table data to load and be present
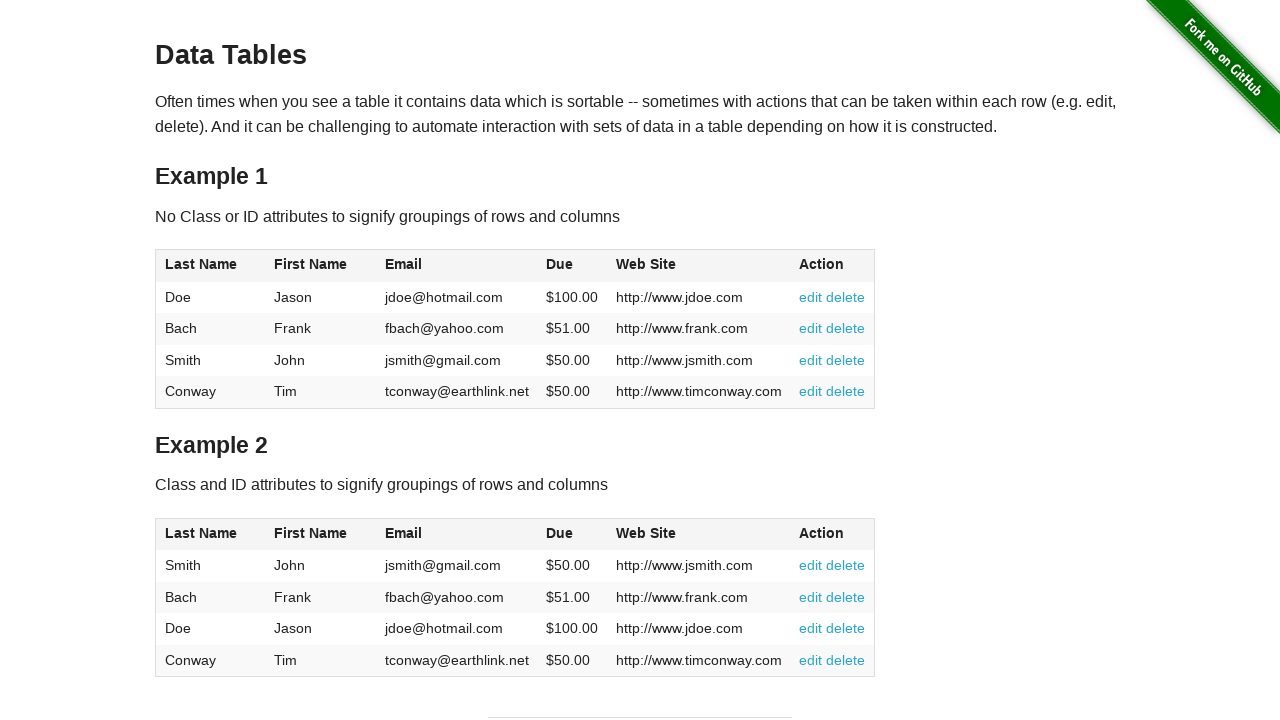

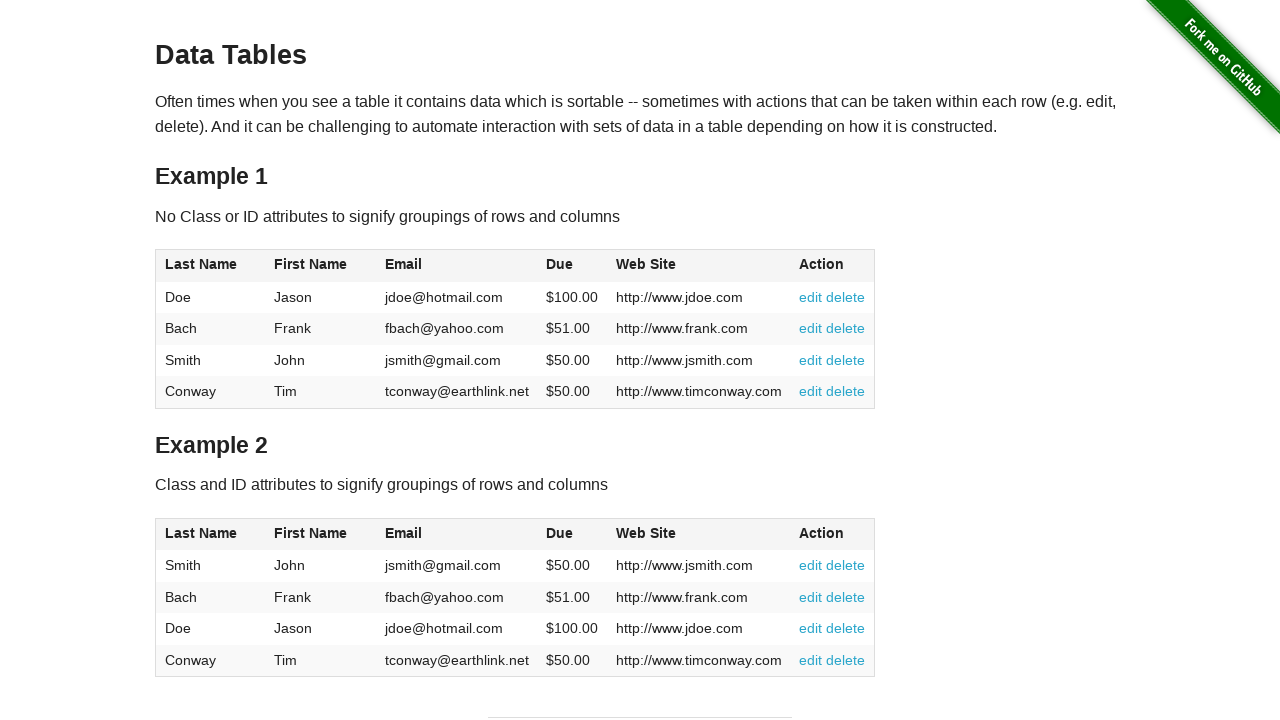